Tests the WHO ICD-10 browser advanced search functionality by opening advanced search, enabling definition search, entering a medical term query, and submitting the search.

Starting URL: https://icd.who.int/browse10/2019/en

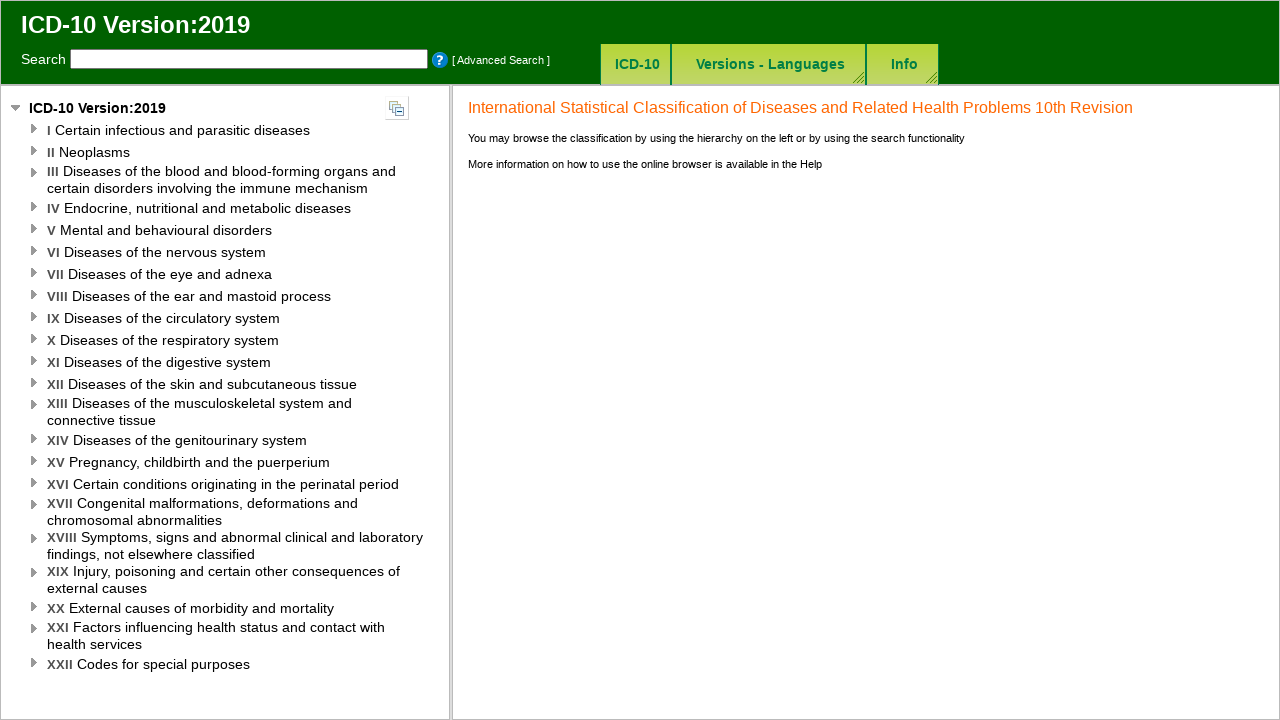

Advanced search button selector loaded
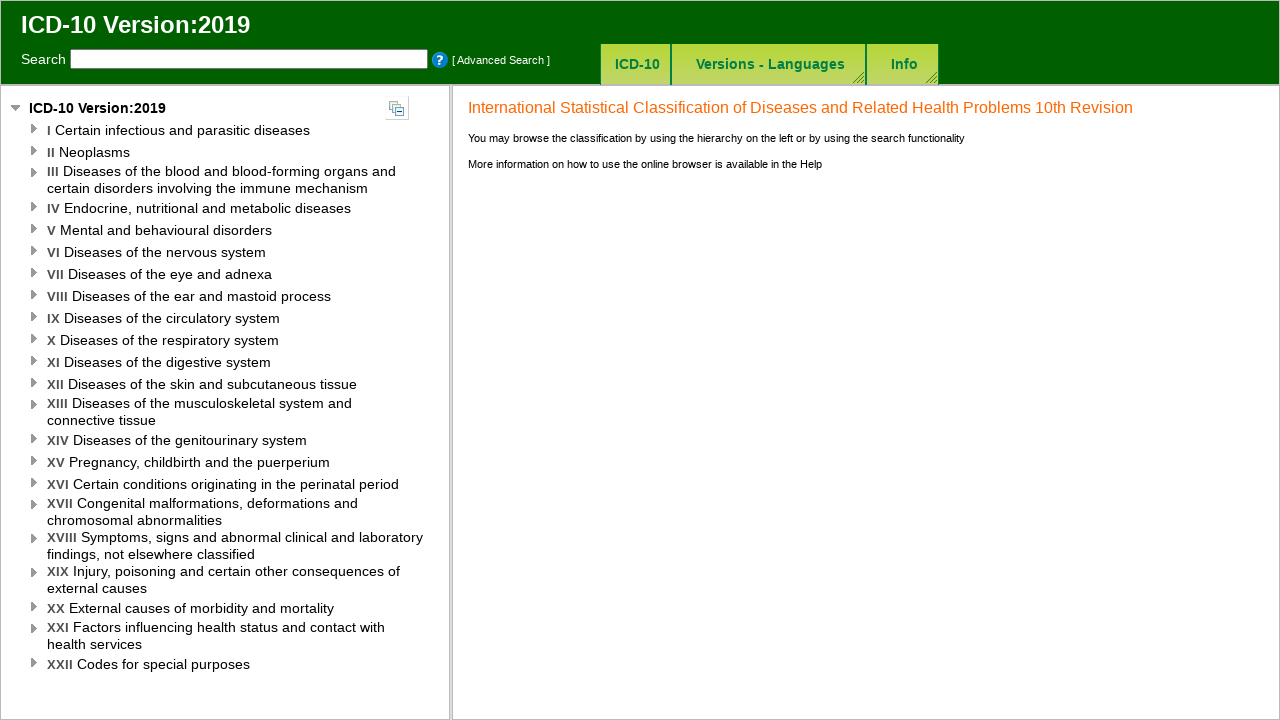

Clicked advanced search button at (501, 60) on xpath=//*[@id="advancedSearchButton"]
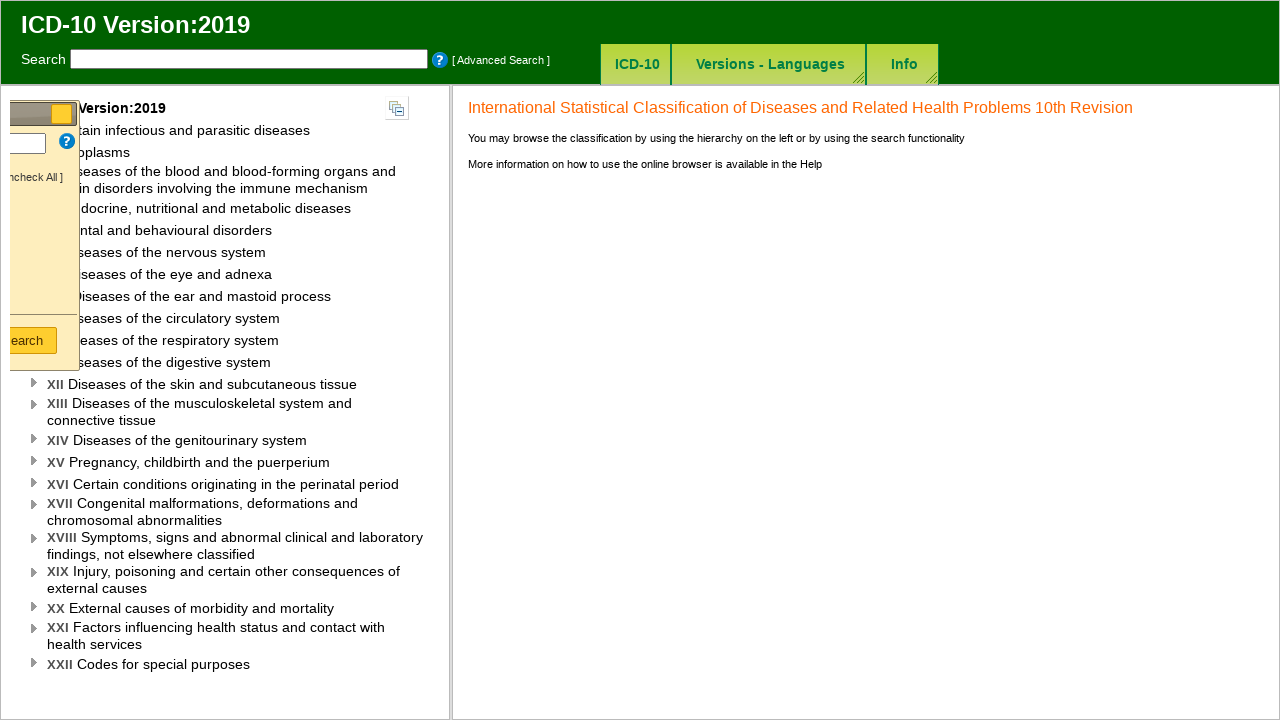

Advanced search dialog loaded with definition search checkbox
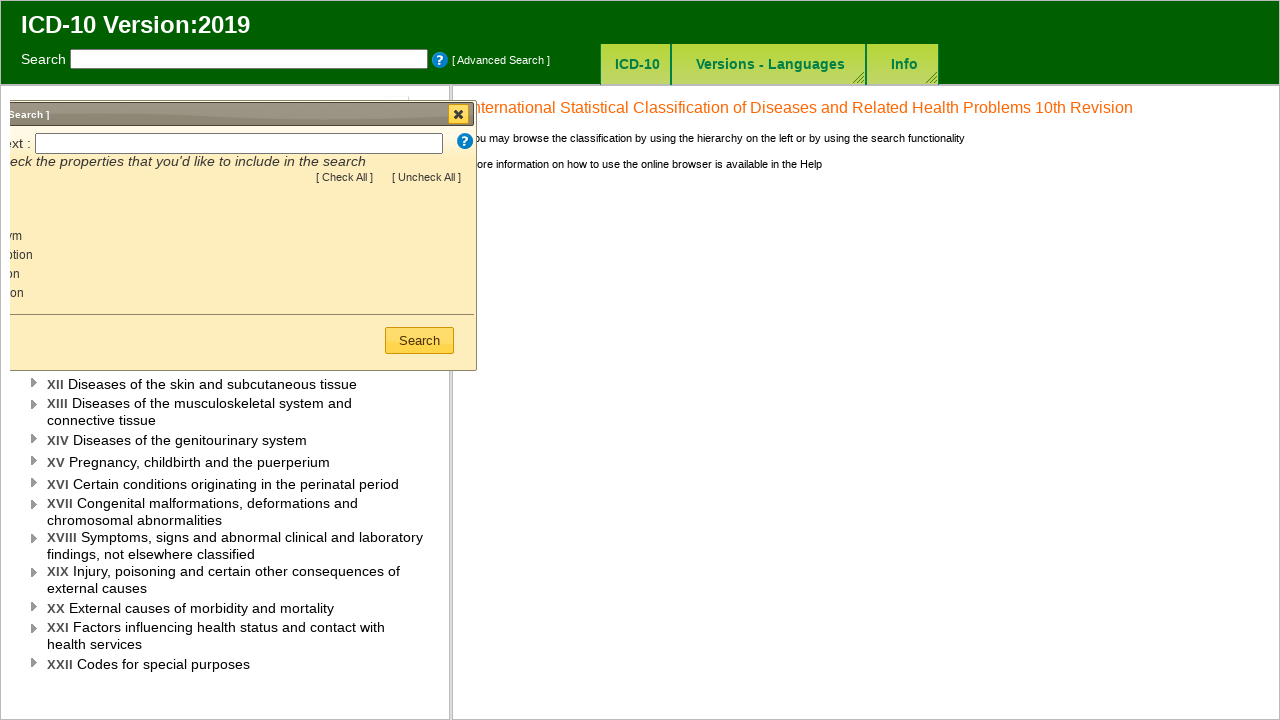

Enabled definition search checkbox at (37, 252) on xpath=//*[@id="Search_Definition"]
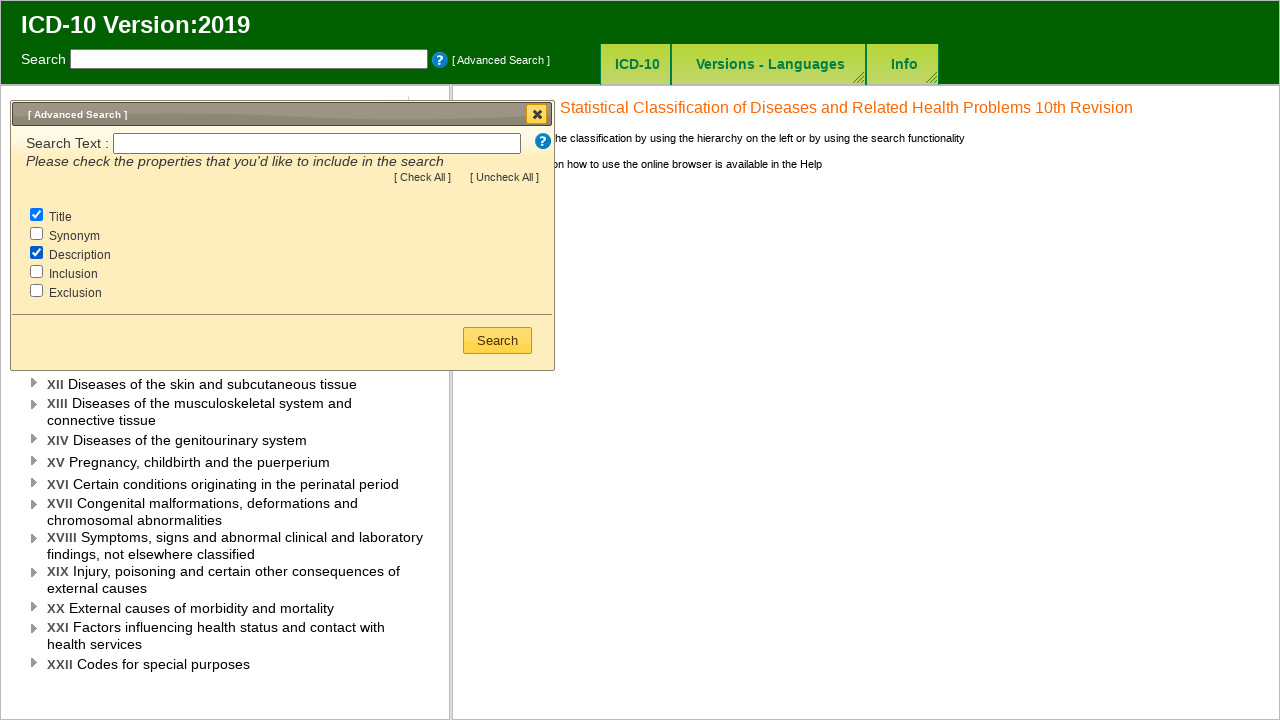

Entered search term 'diabetes' into search field on //*[@id="SearchText"]
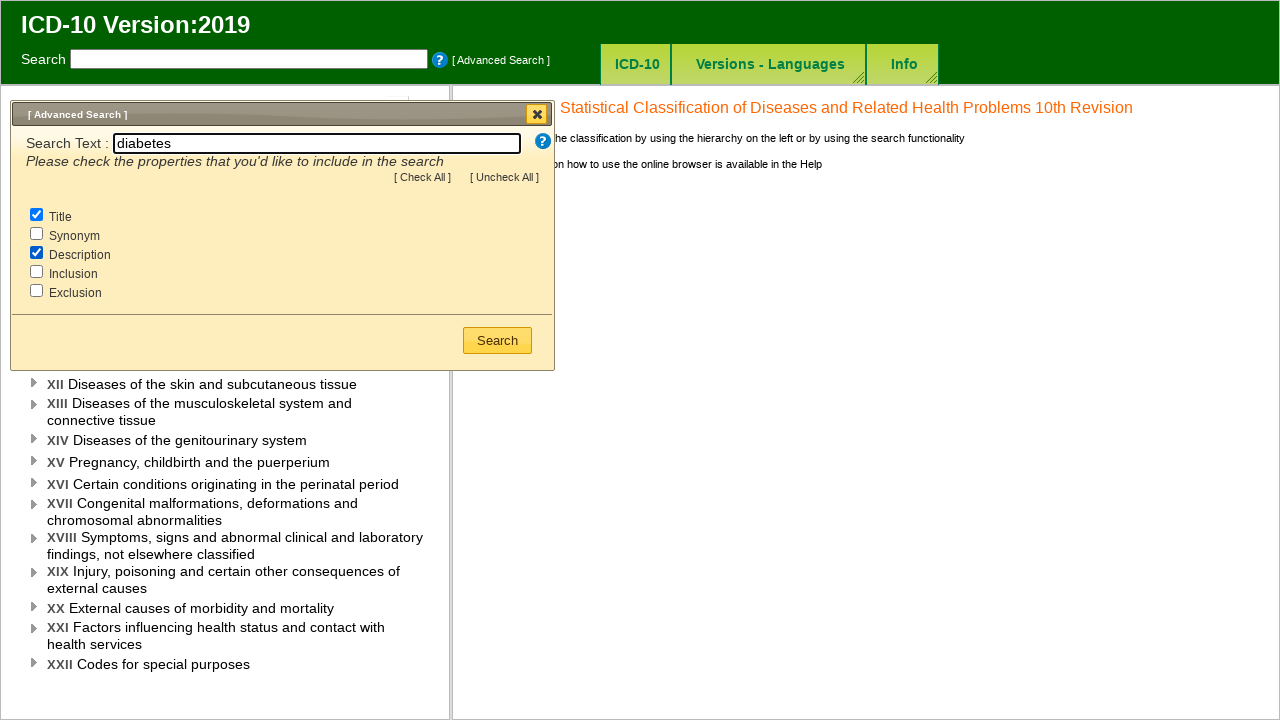

Clicked search submit button at (498, 340) on xpath=/html/body/div[8]/div[3]/div/button/span
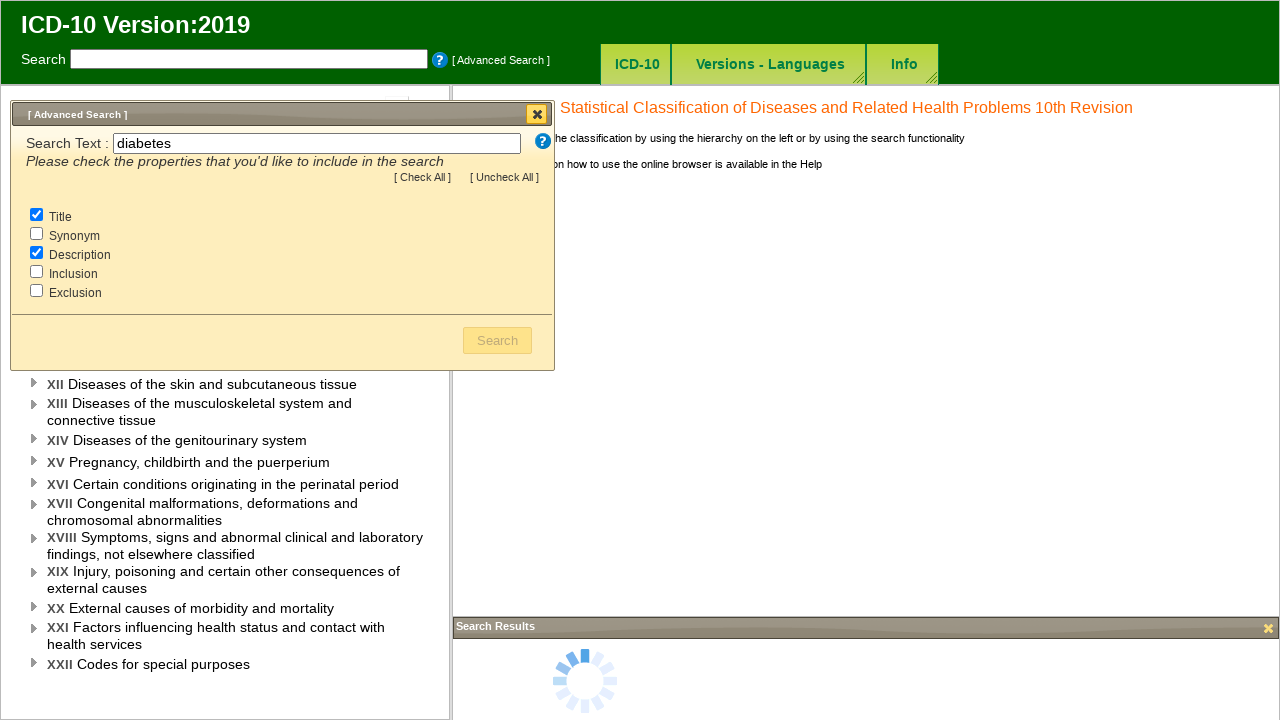

Waited for search results to load
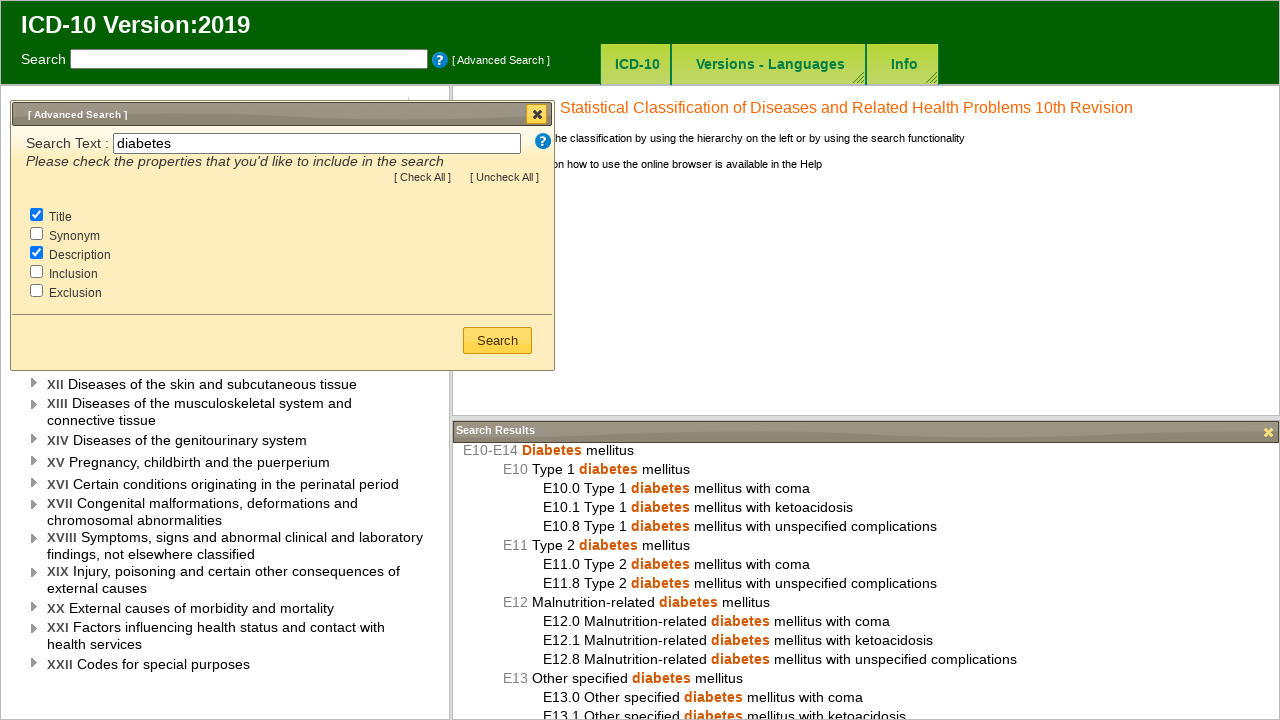

Clicked close button to dismiss search results dialog at (537, 114) on xpath=/html/body/div[8]/div[1]/button/span[1]
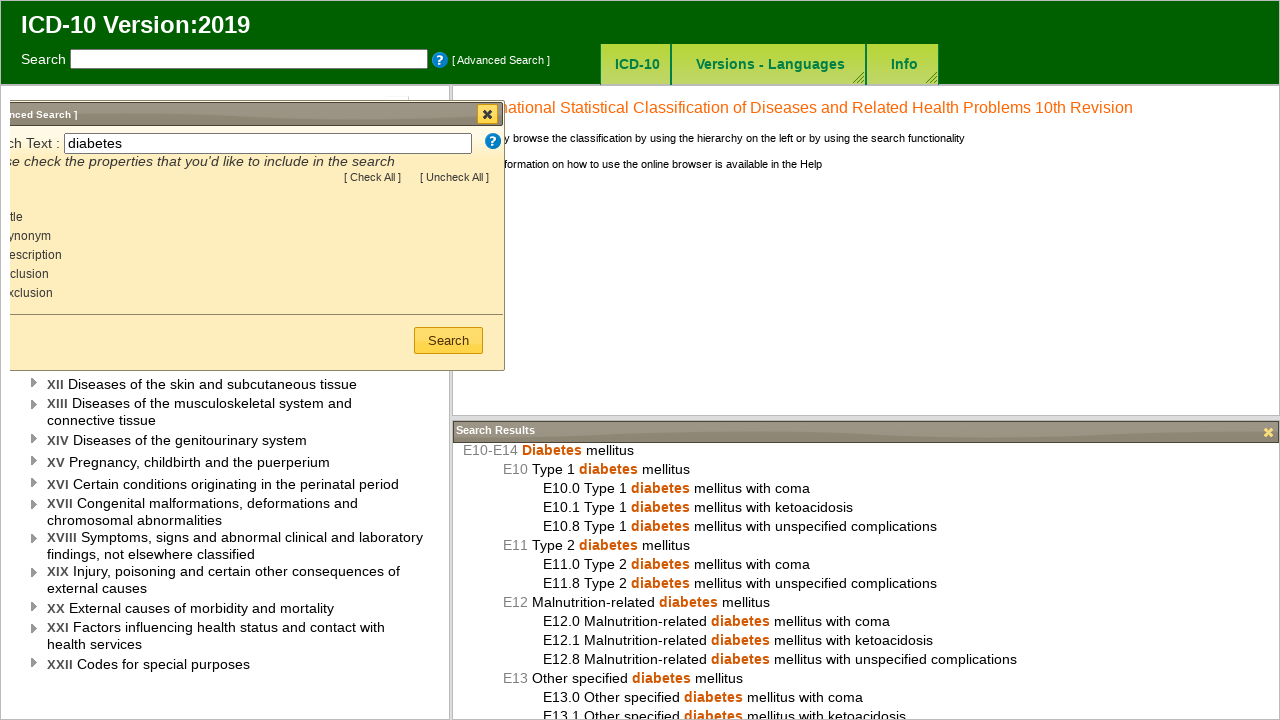

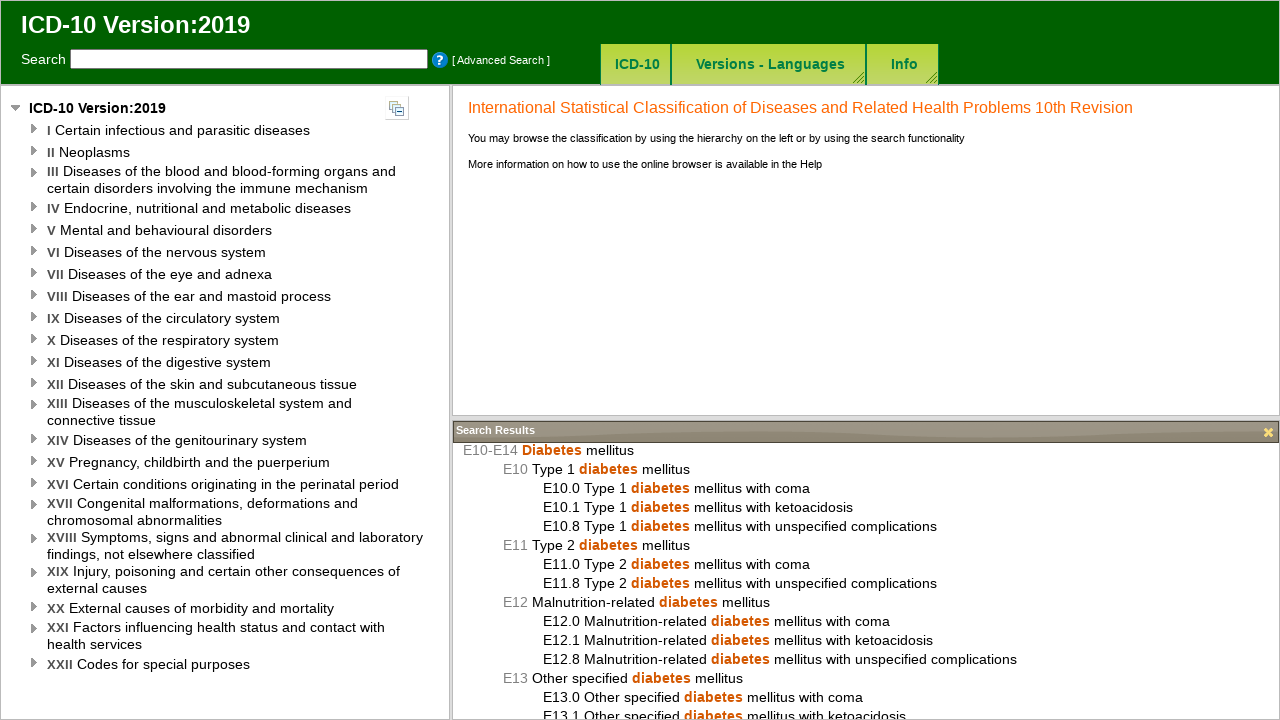